Navigates to the Challenging DOM page and verifies that each table row contains edit and delete action links.

Starting URL: https://the-internet.herokuapp.com/

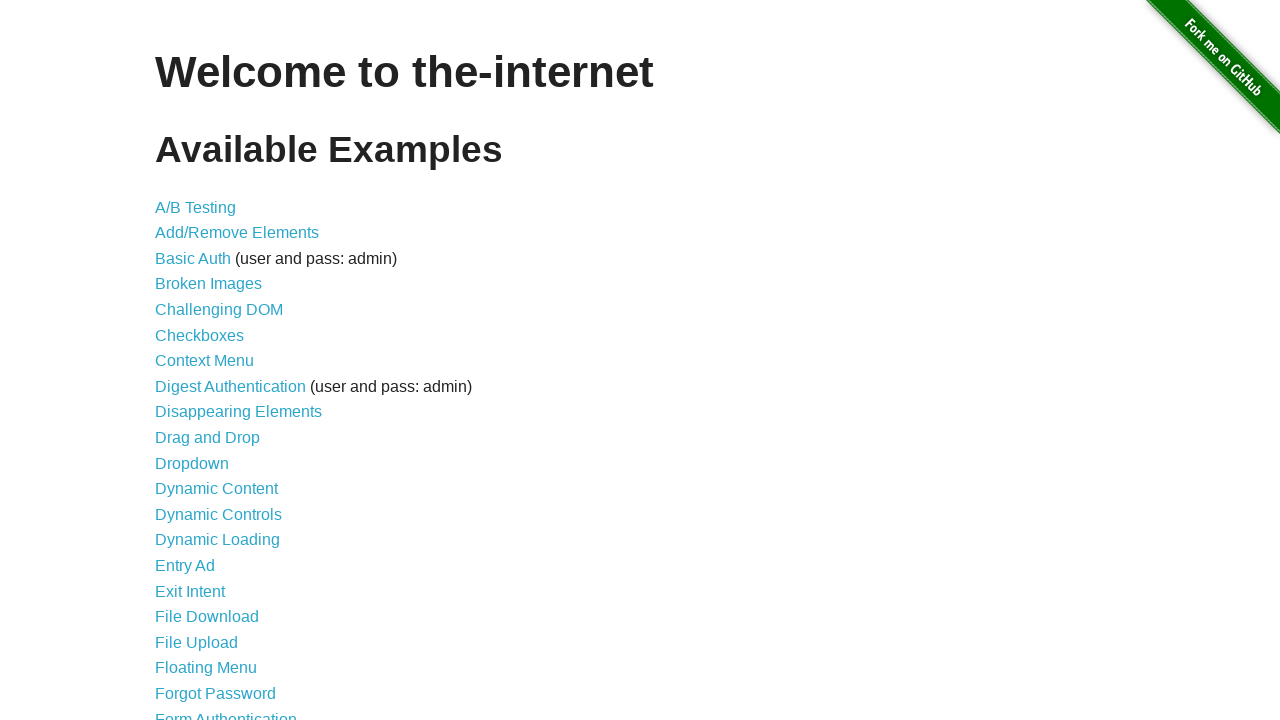

Navigated to the-internet.herokuapp.com homepage
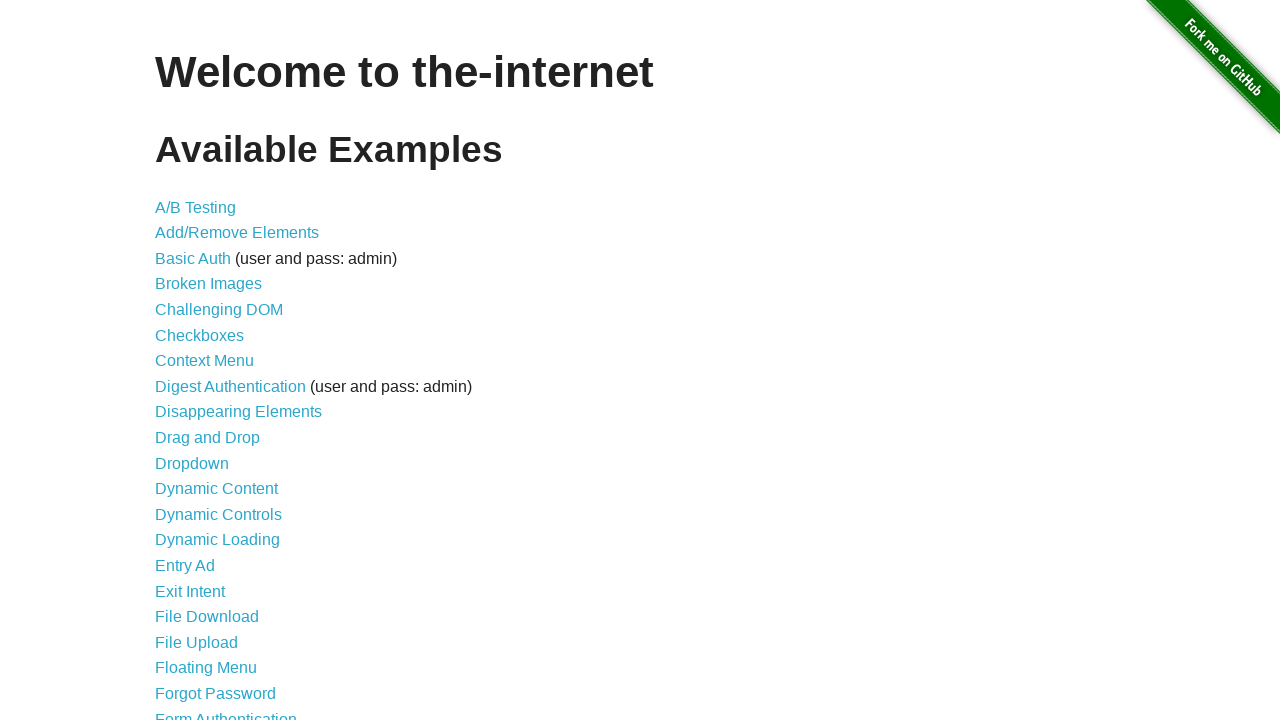

Clicked on Challenging DOM link at (219, 310) on a:has-text('Challenging DOM')
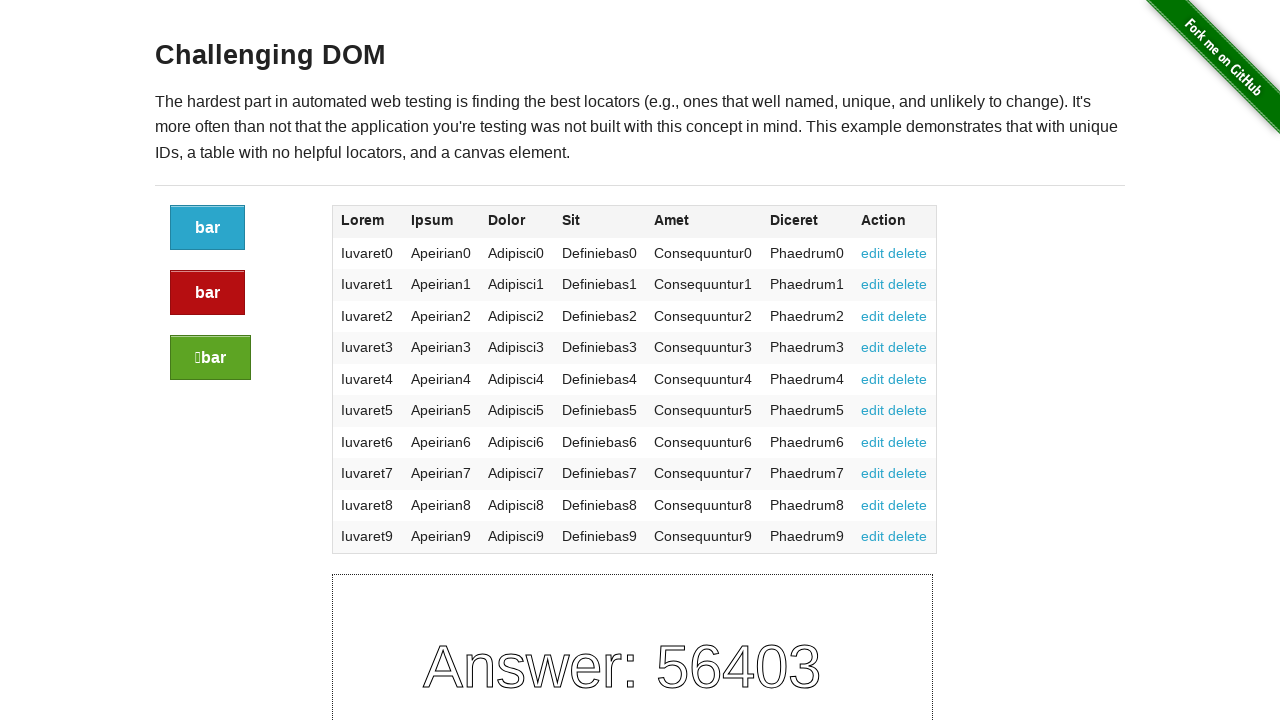

Challenging DOM page loaded - heading element appeared
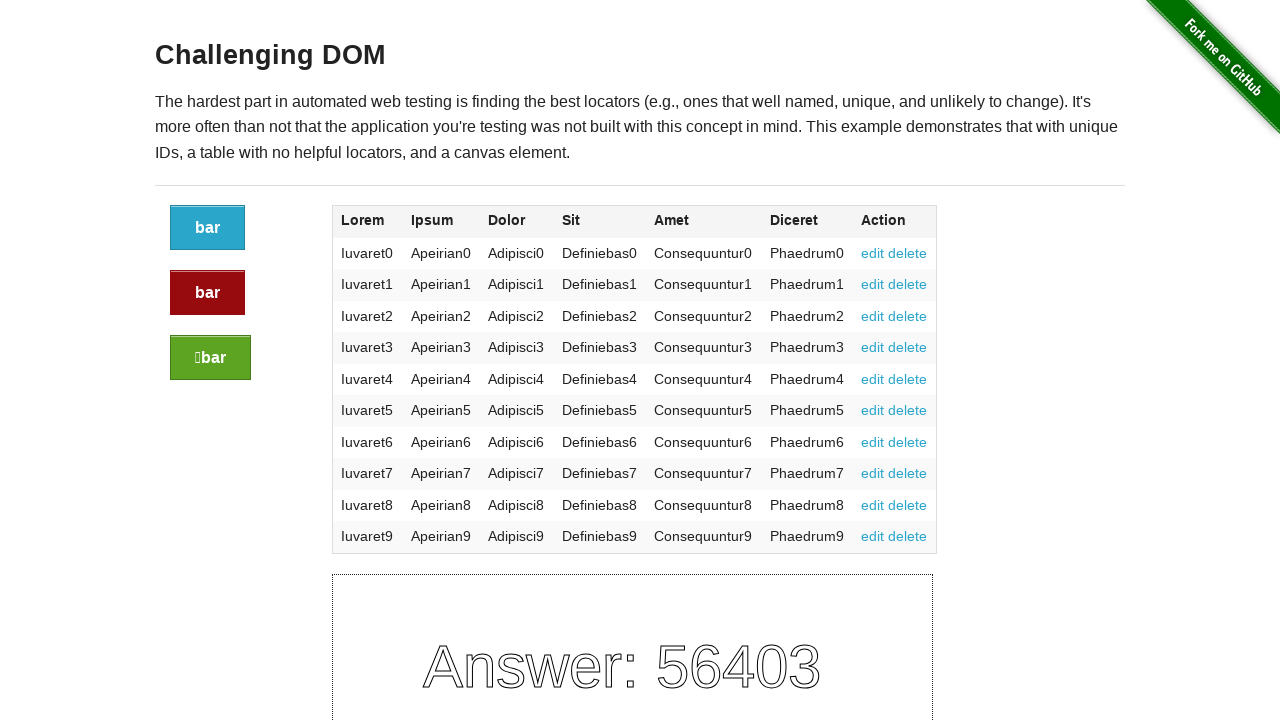

Table body element loaded
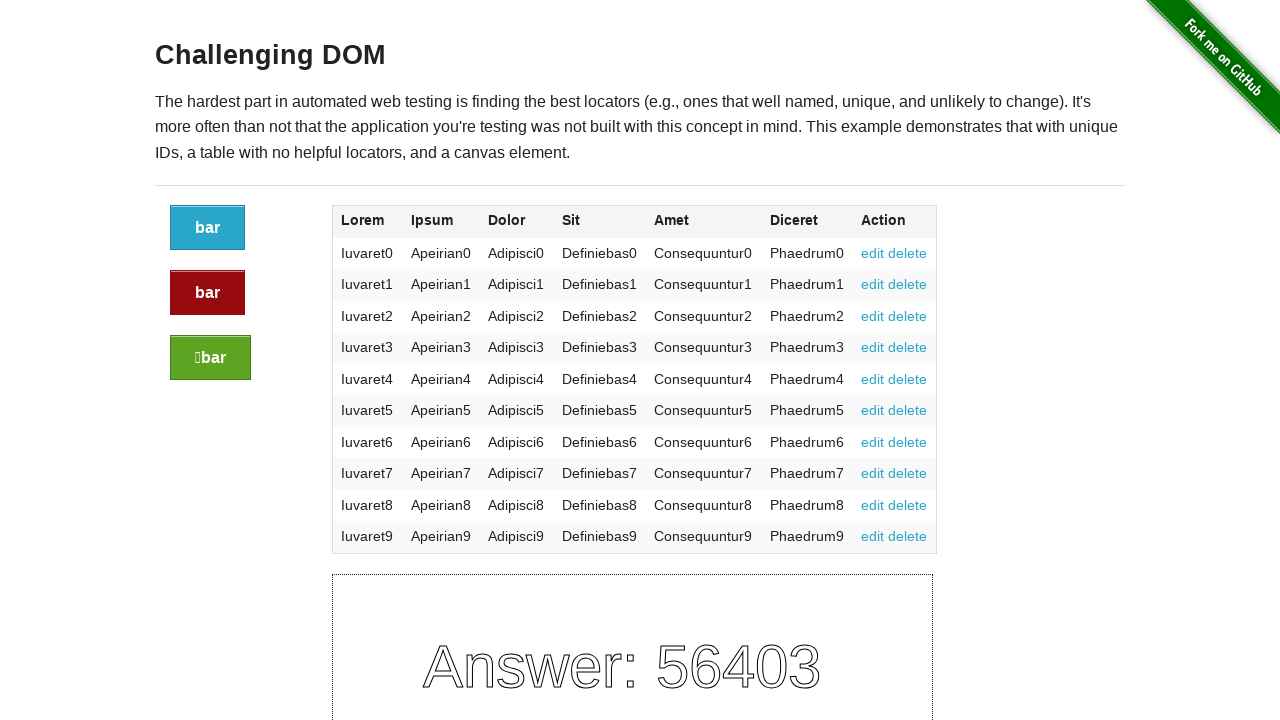

Verified edit action link exists in table row
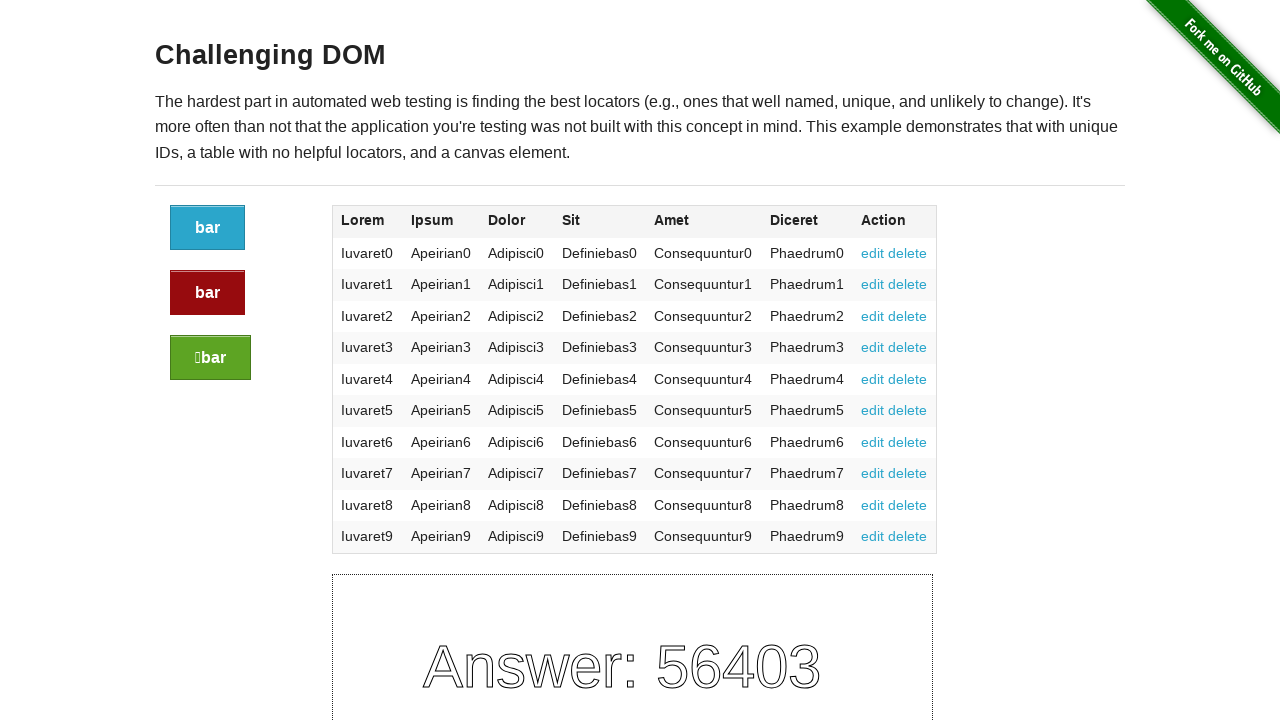

Verified delete action link exists in table row
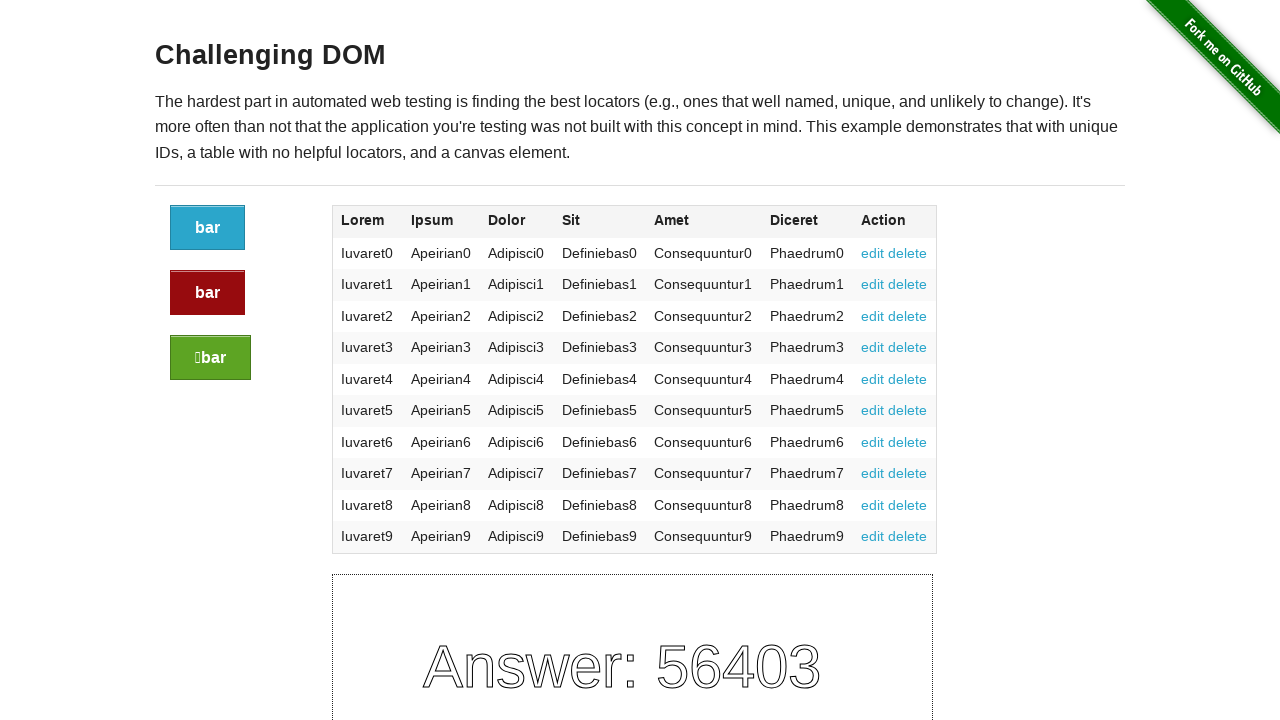

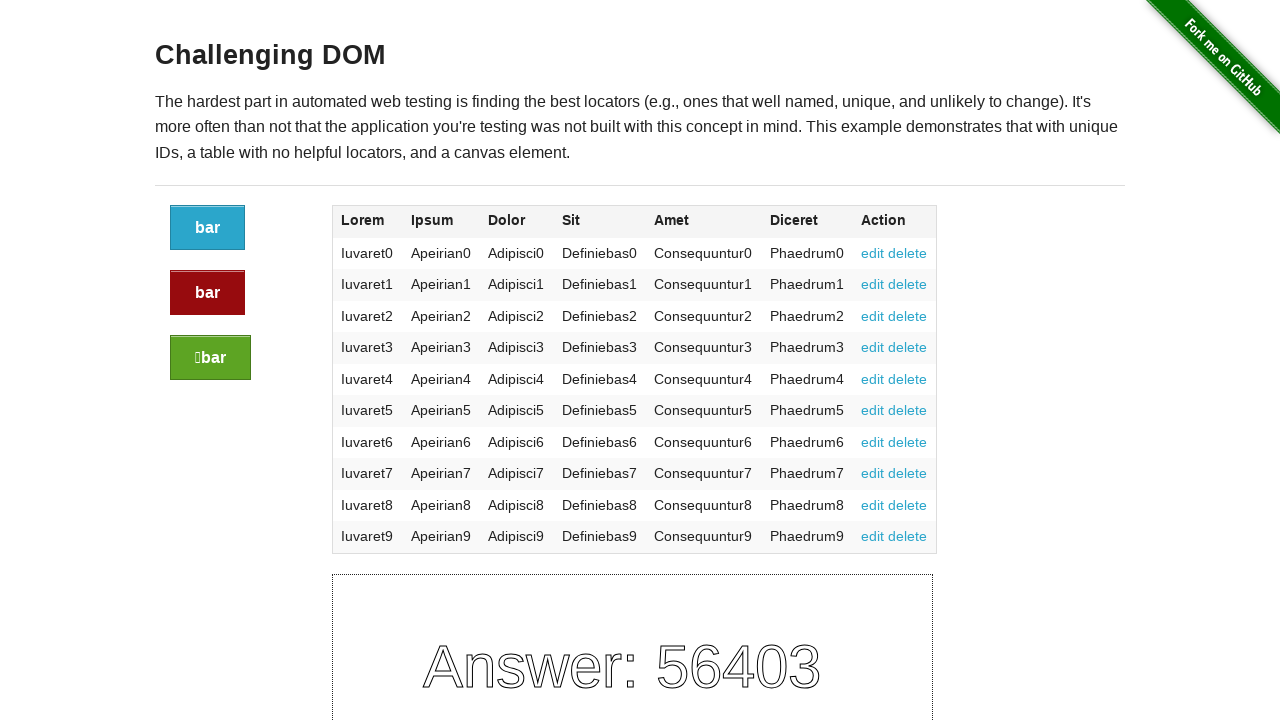